Tests JavaScript confirm dialog interaction by clicking a button inside an iframe, accepting the alert, and verifying the result

Starting URL: https://www.w3schools.com/js/tryit.asp?filename=tryjs_confirm

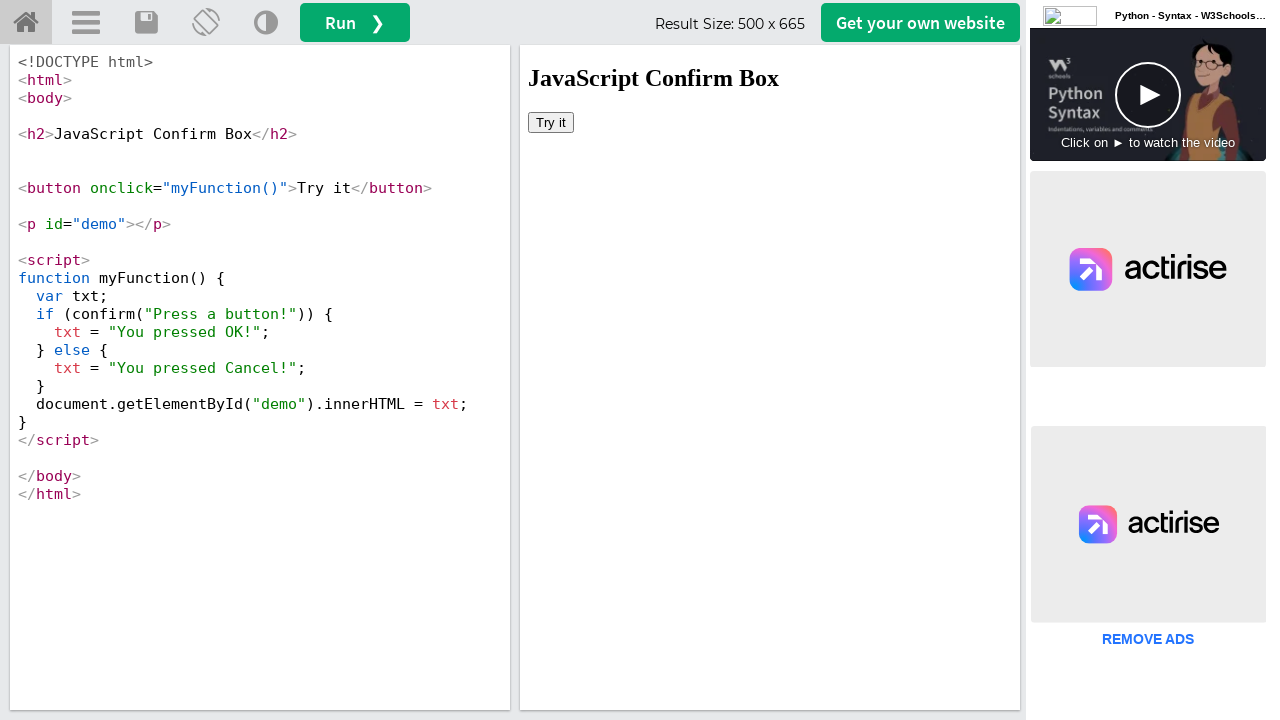

Located iframe with id 'iframeResult'
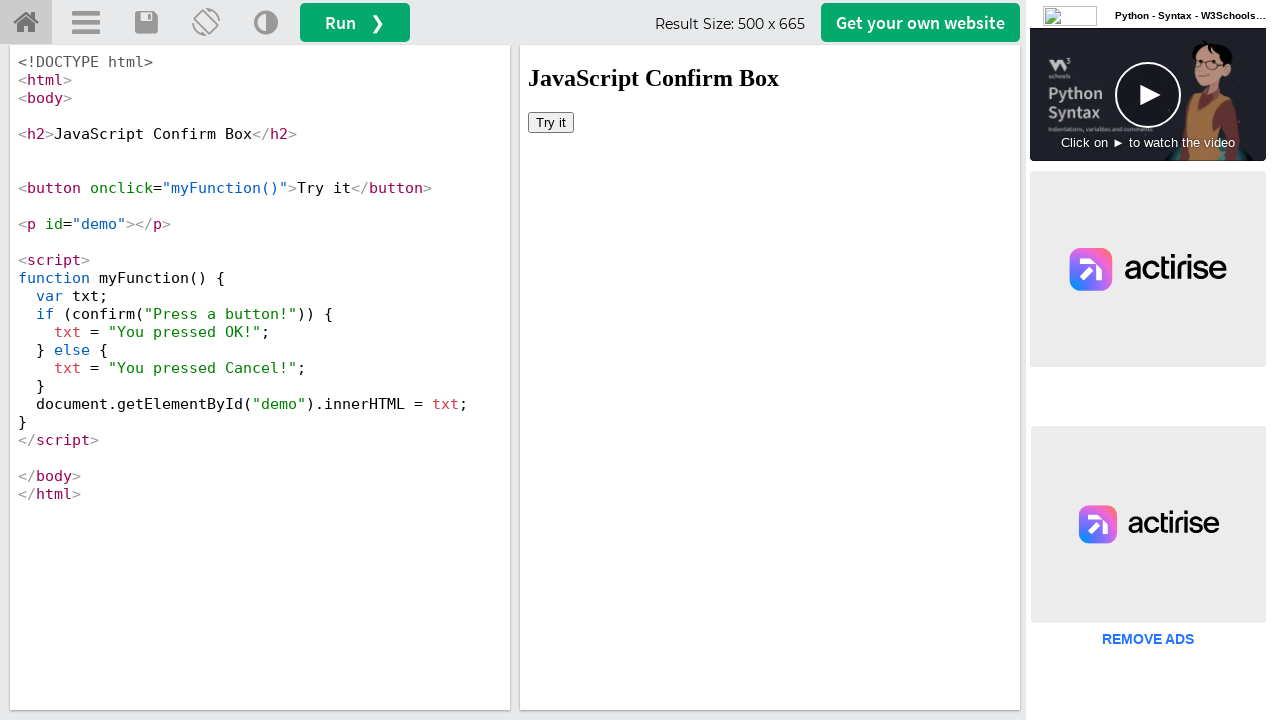

Clicked 'Try it' button inside iframe to trigger confirm dialog at (551, 122) on #iframeResult >> internal:control=enter-frame >> xpath=//button[text()='Try it']
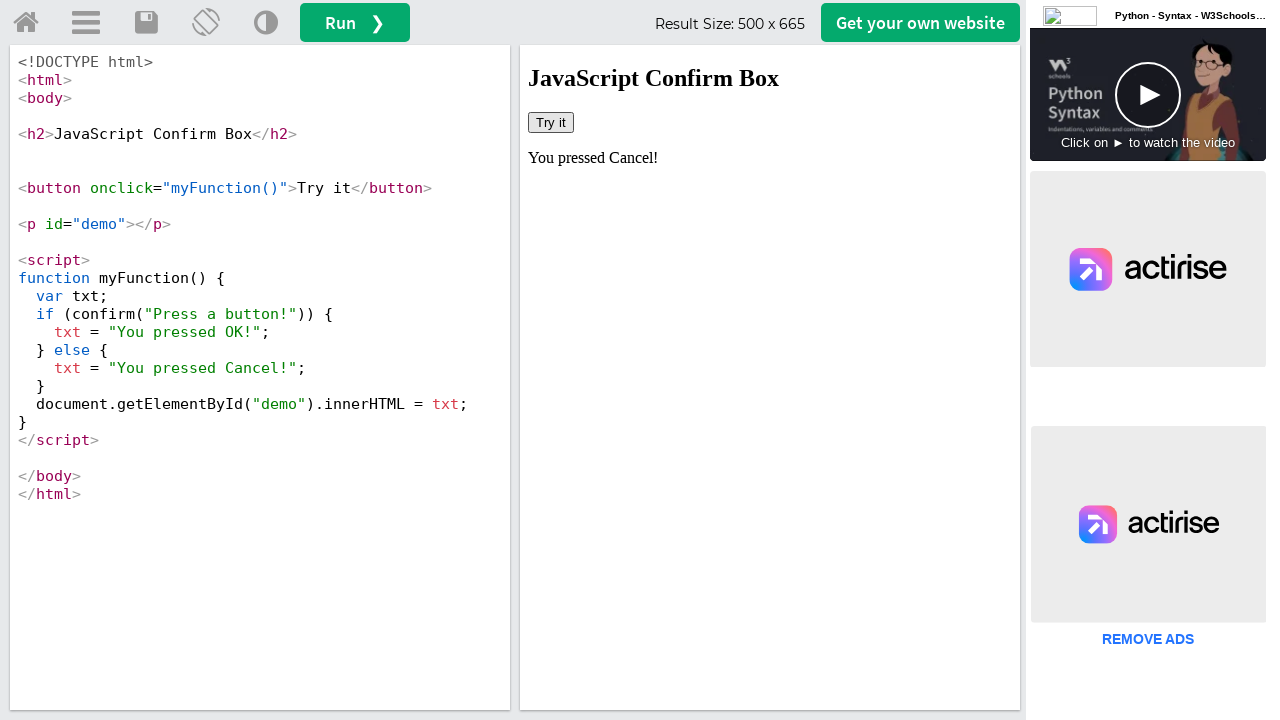

Set up dialog handler to accept confirm dialogs
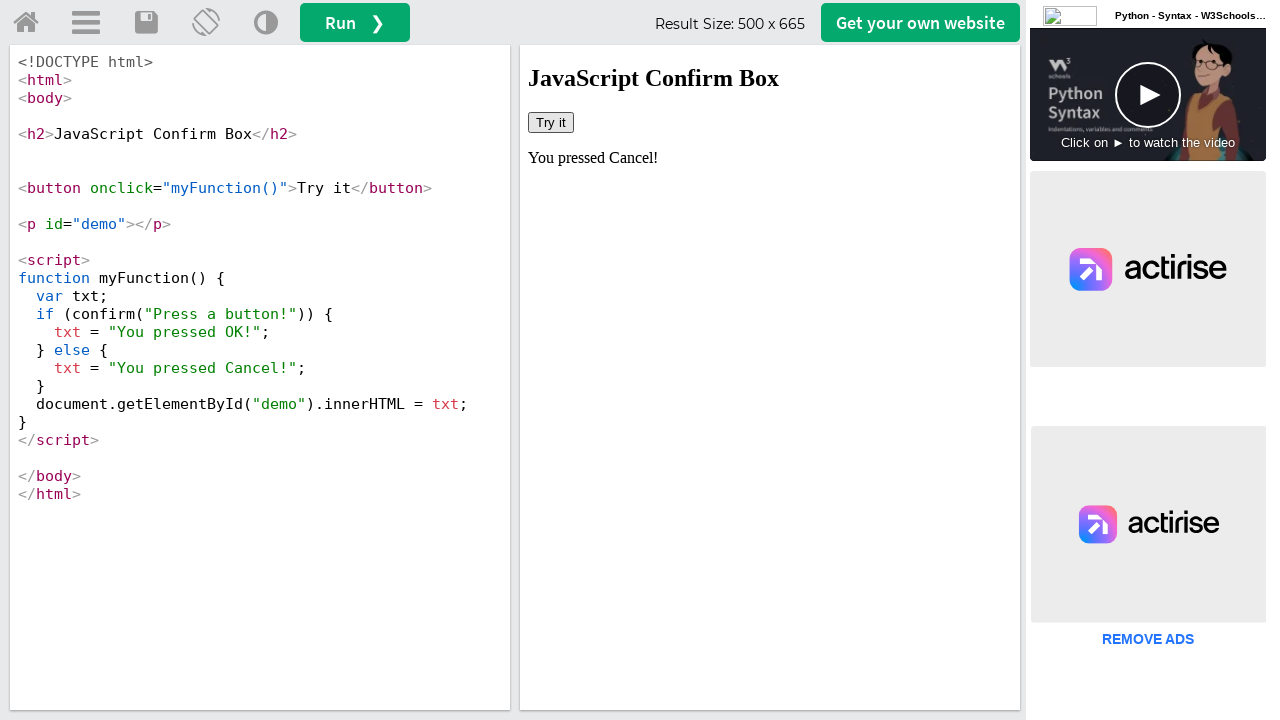

Retrieved result text from #demo element
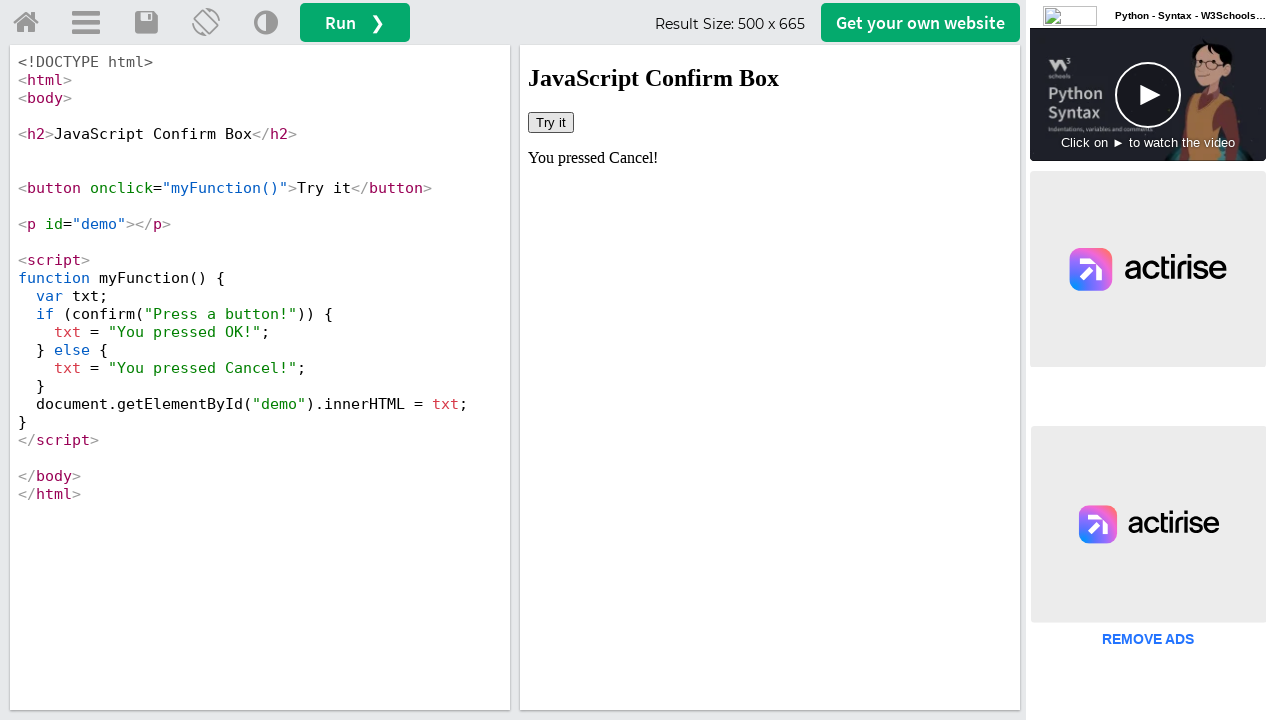

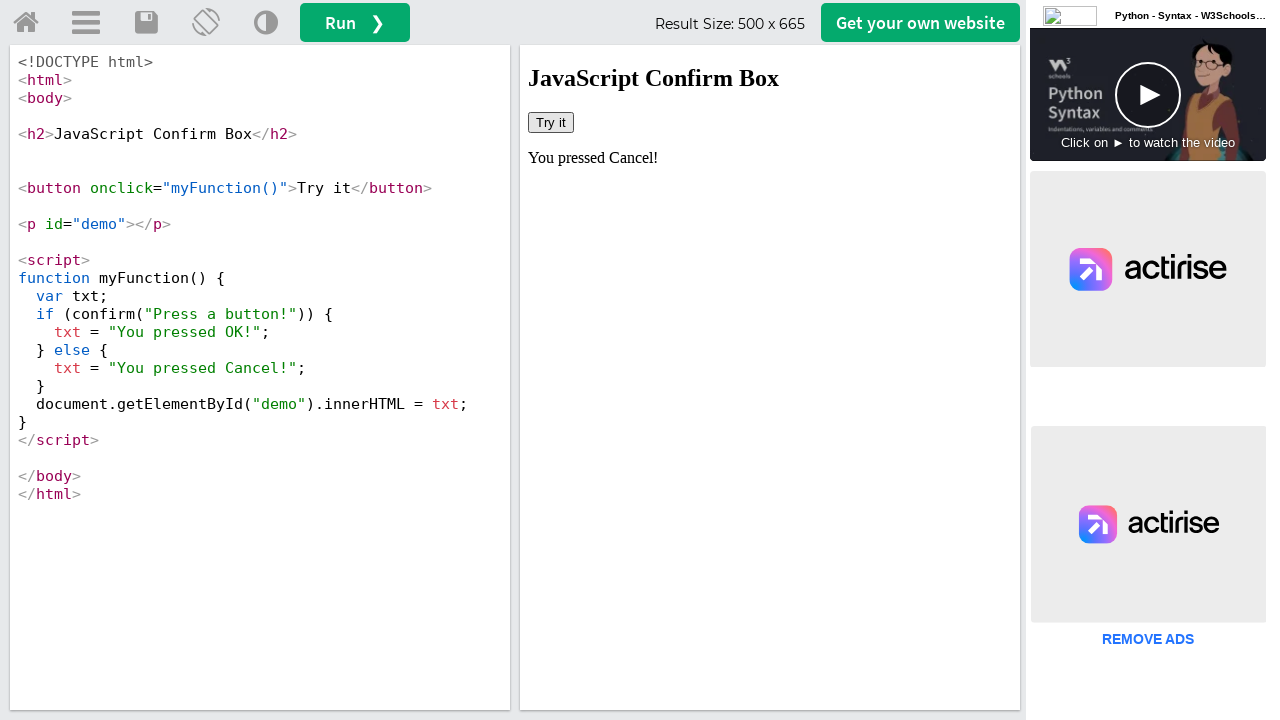